Validates that an element can be selected from the country dropdown

Starting URL: https://testautomationpractice.blogspot.com/

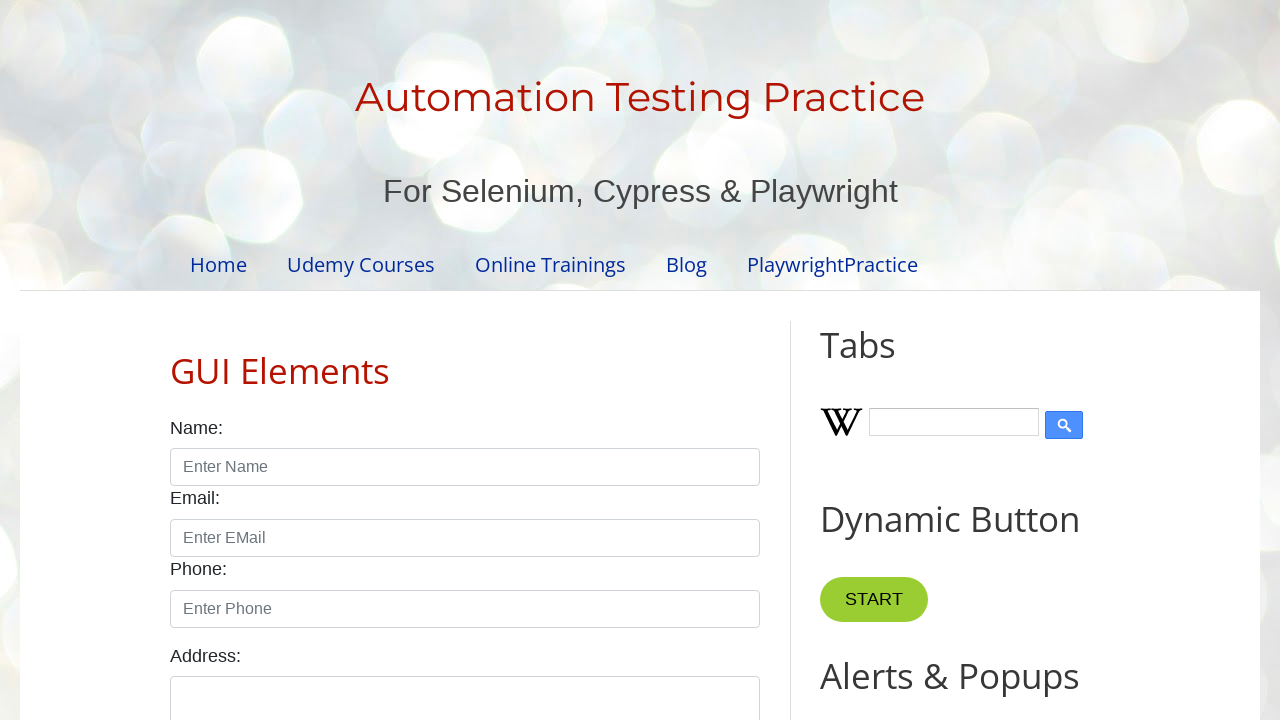

Scrolled country dropdown label into view
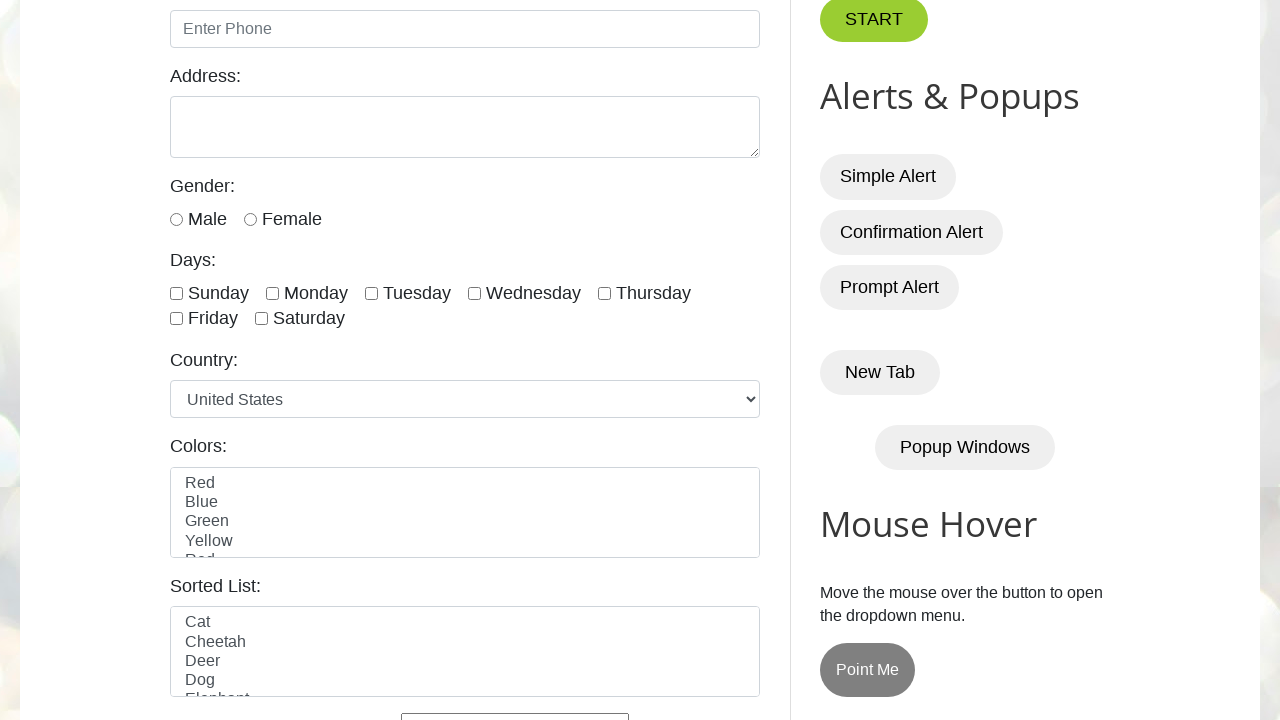

Selected 'India' from country dropdown on xpath=//select[@id='country']
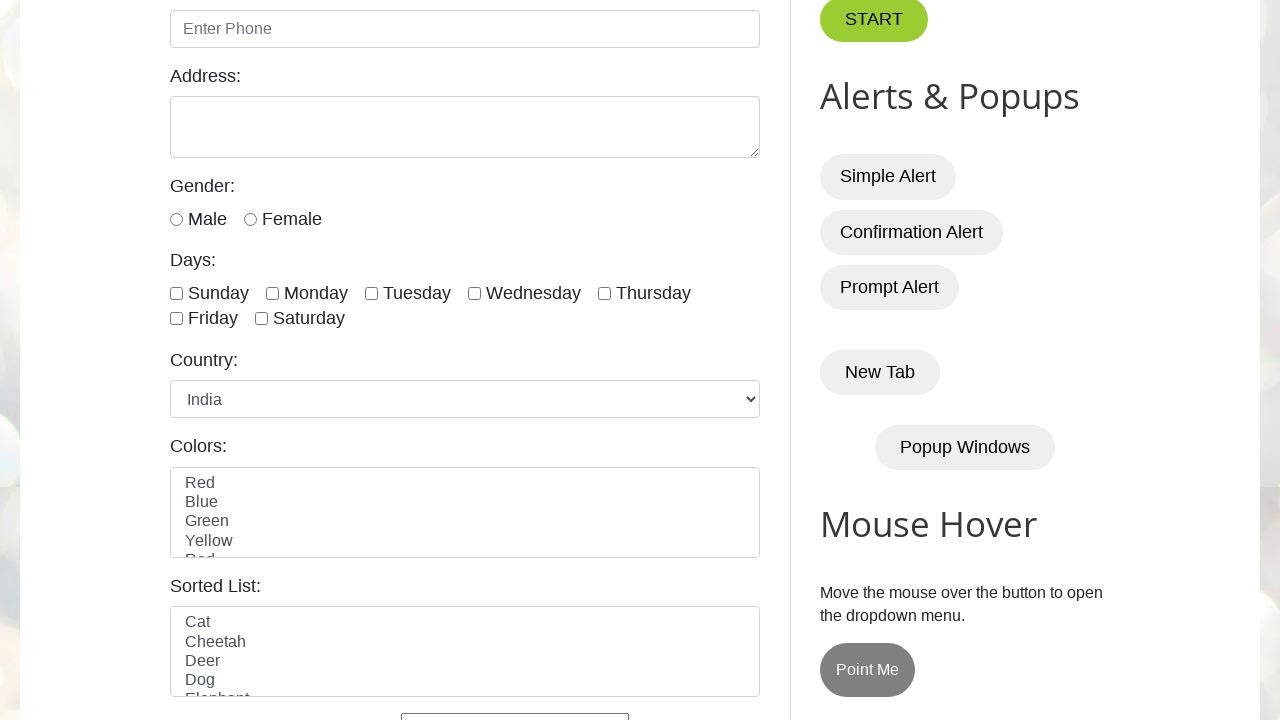

Retrieved selected value from country dropdown
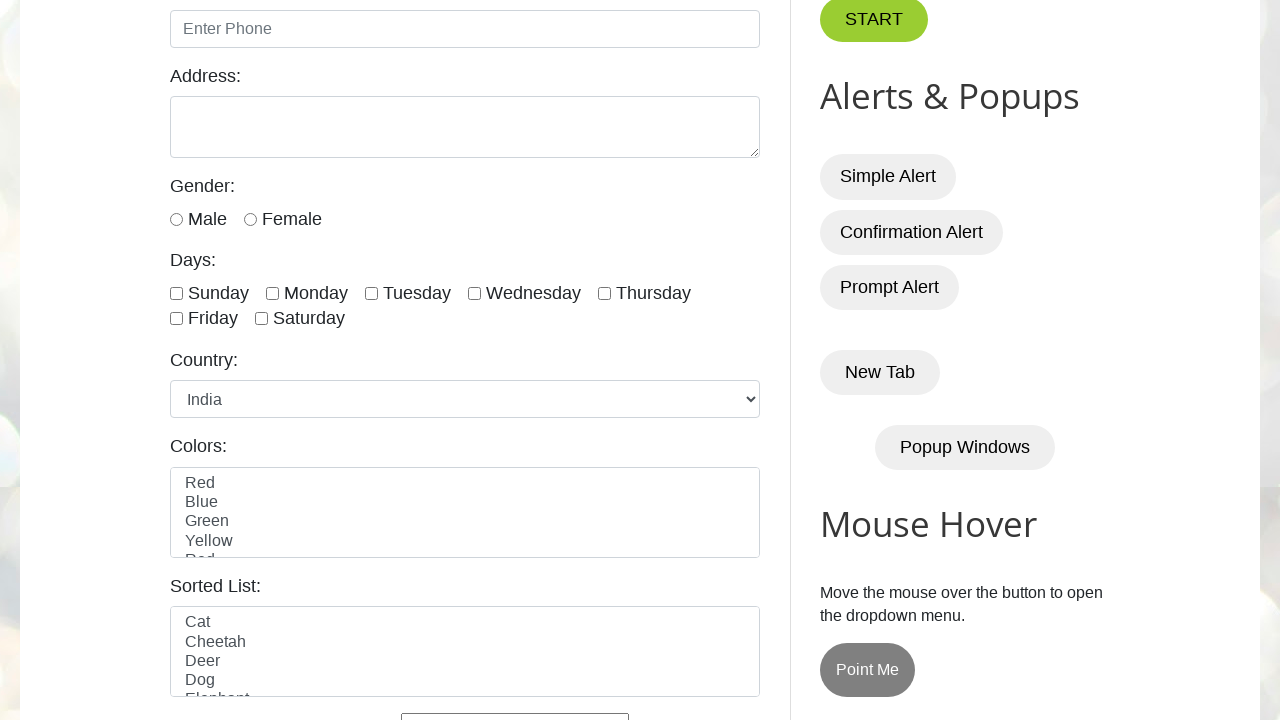

Verified that 'india' is the selected value in country dropdown
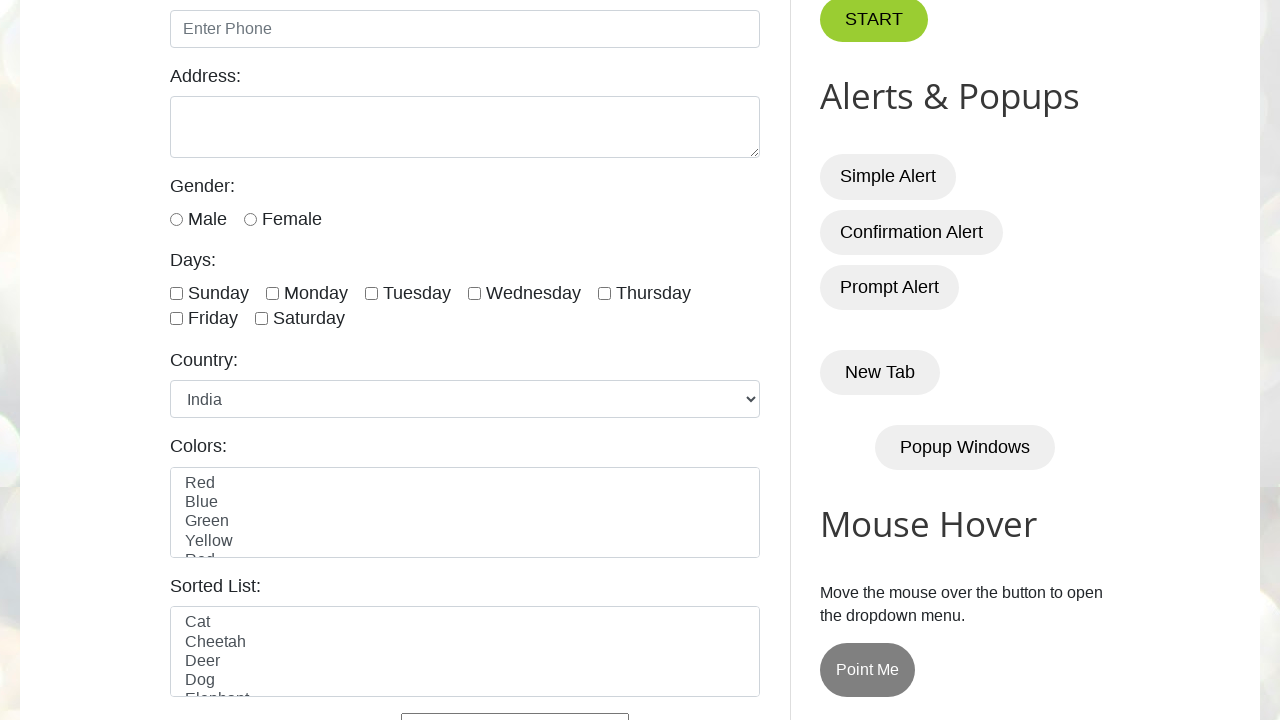

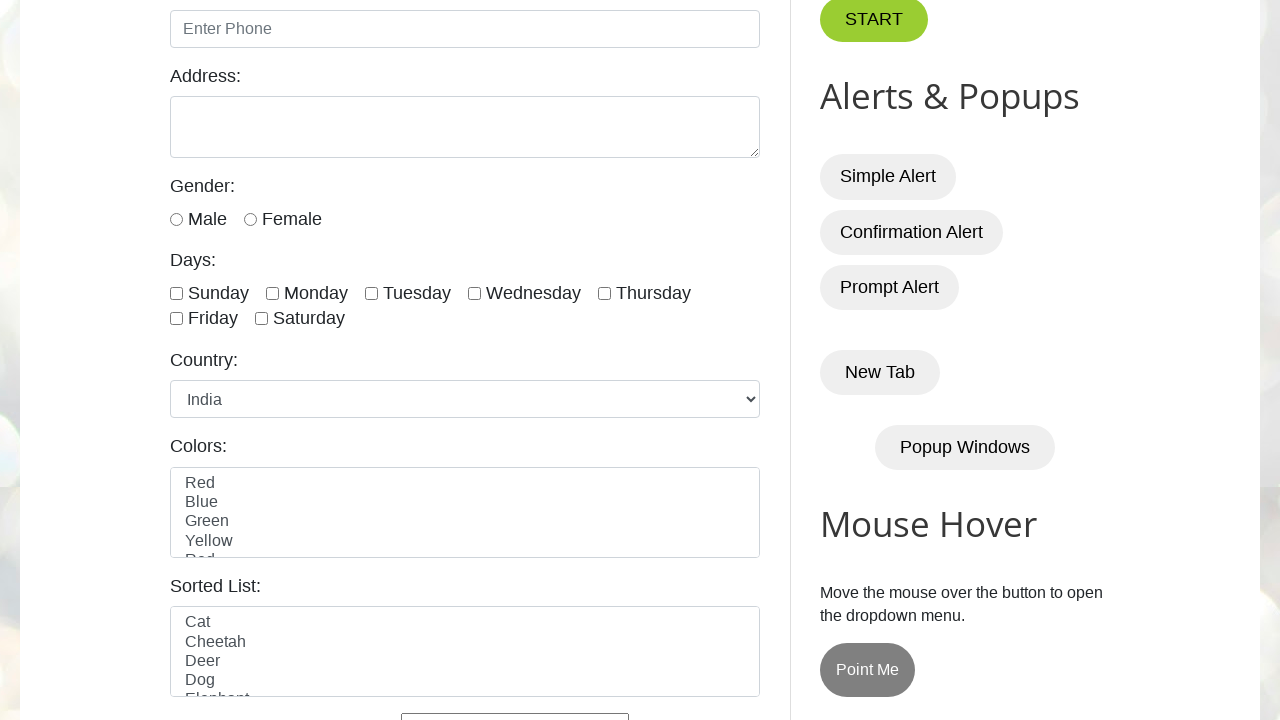